Tests editing an existing record in the web table by modifying the first name

Starting URL: https://demoqa.com/

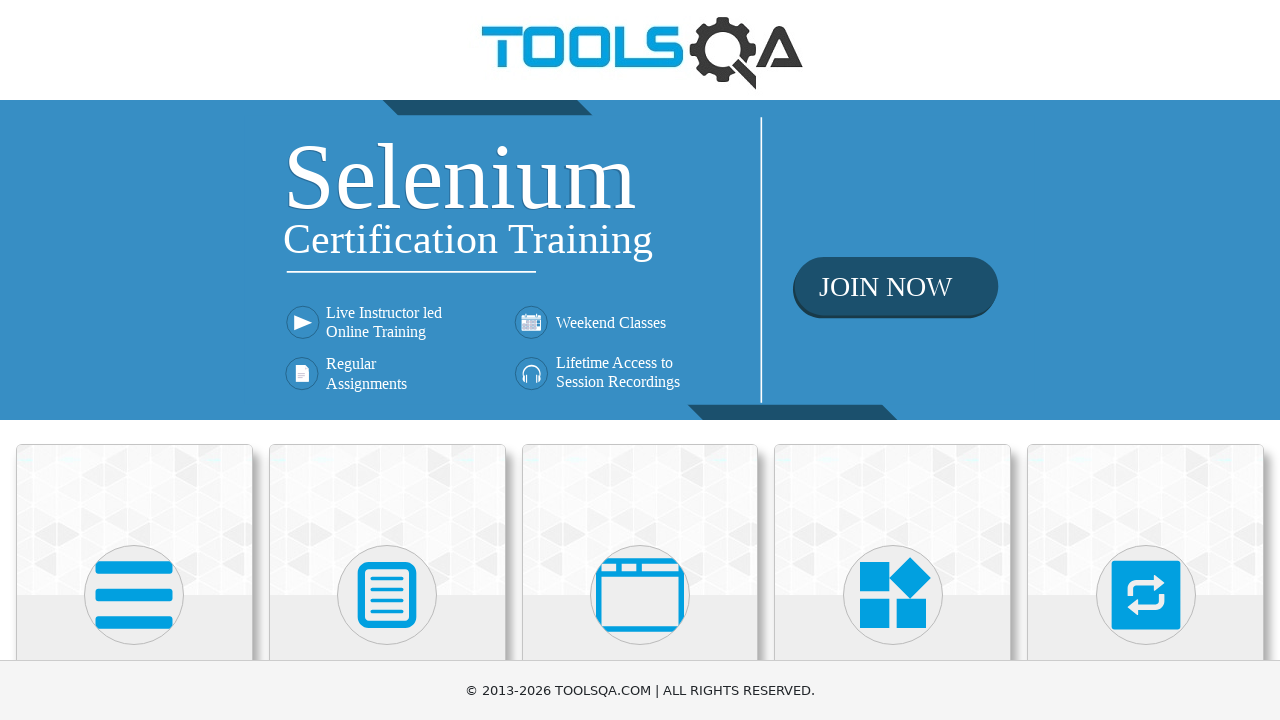

Clicked on Elements section at (134, 360) on text=Elements
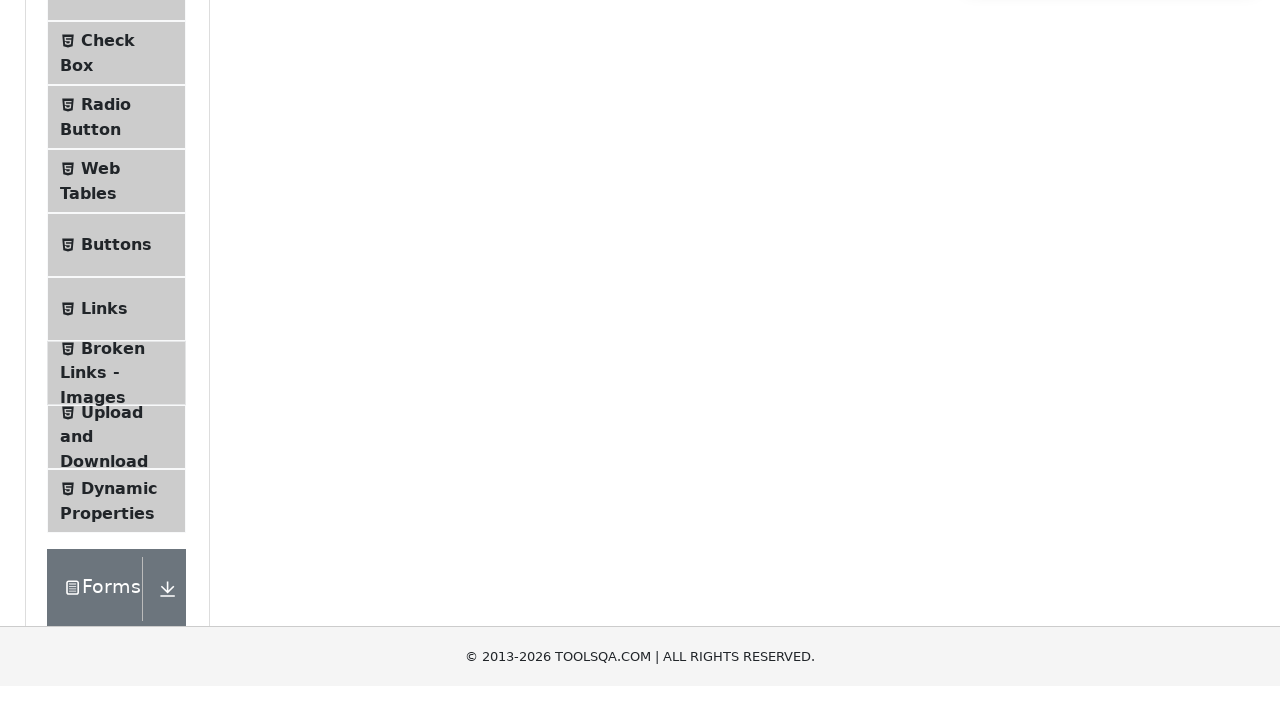

Clicked on Web Tables menu item at (100, 440) on text=Web Tables
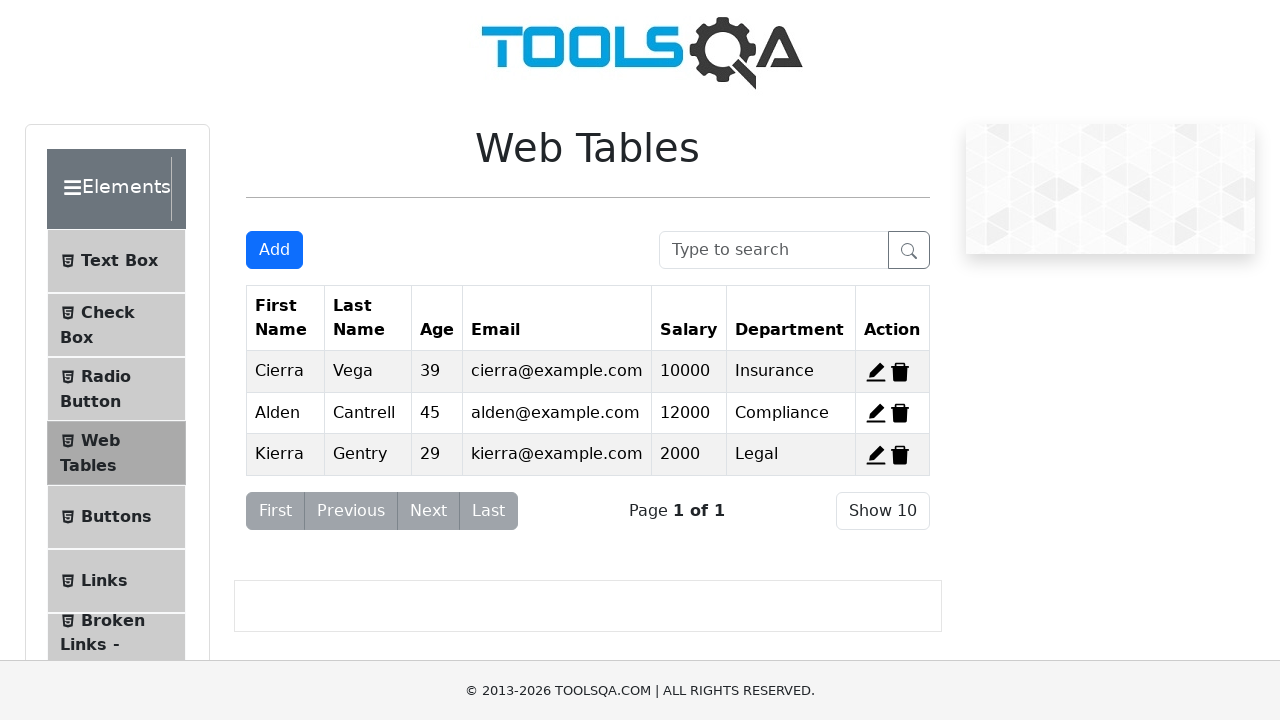

Clicked Add button to open registration form at (274, 250) on #addNewRecordButton
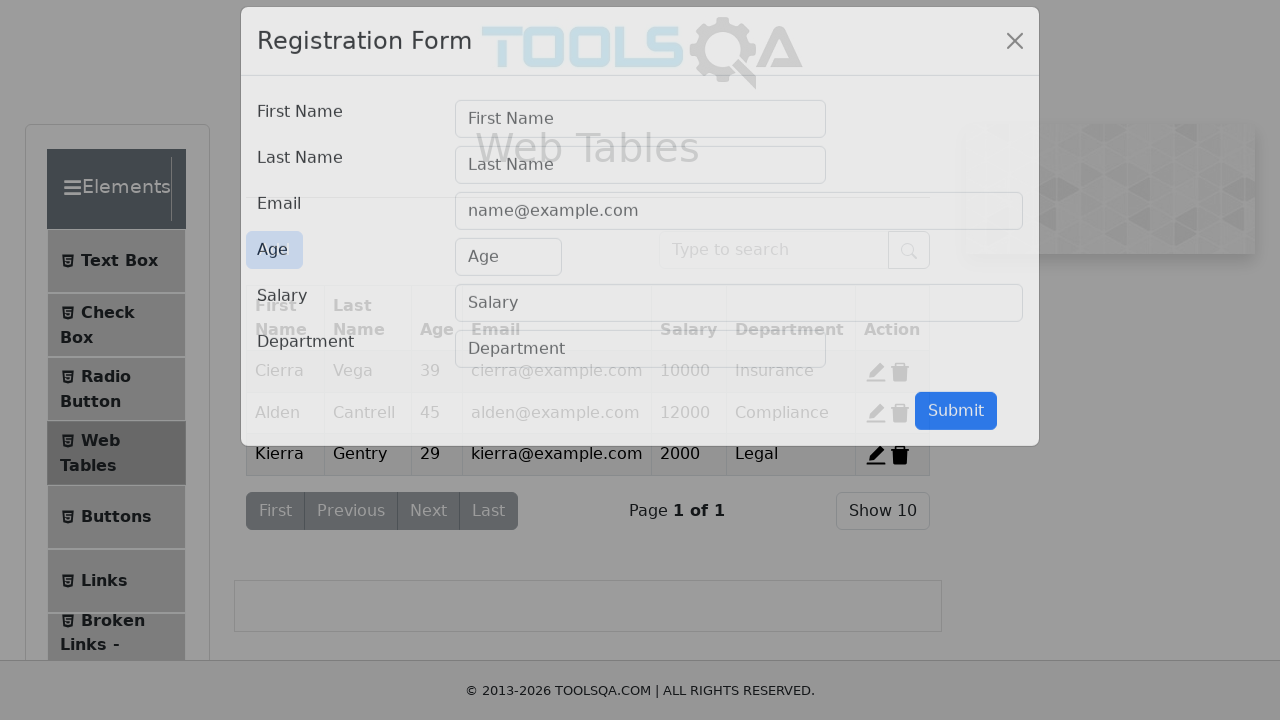

Filled first name field with 'Ivan' on #firstName
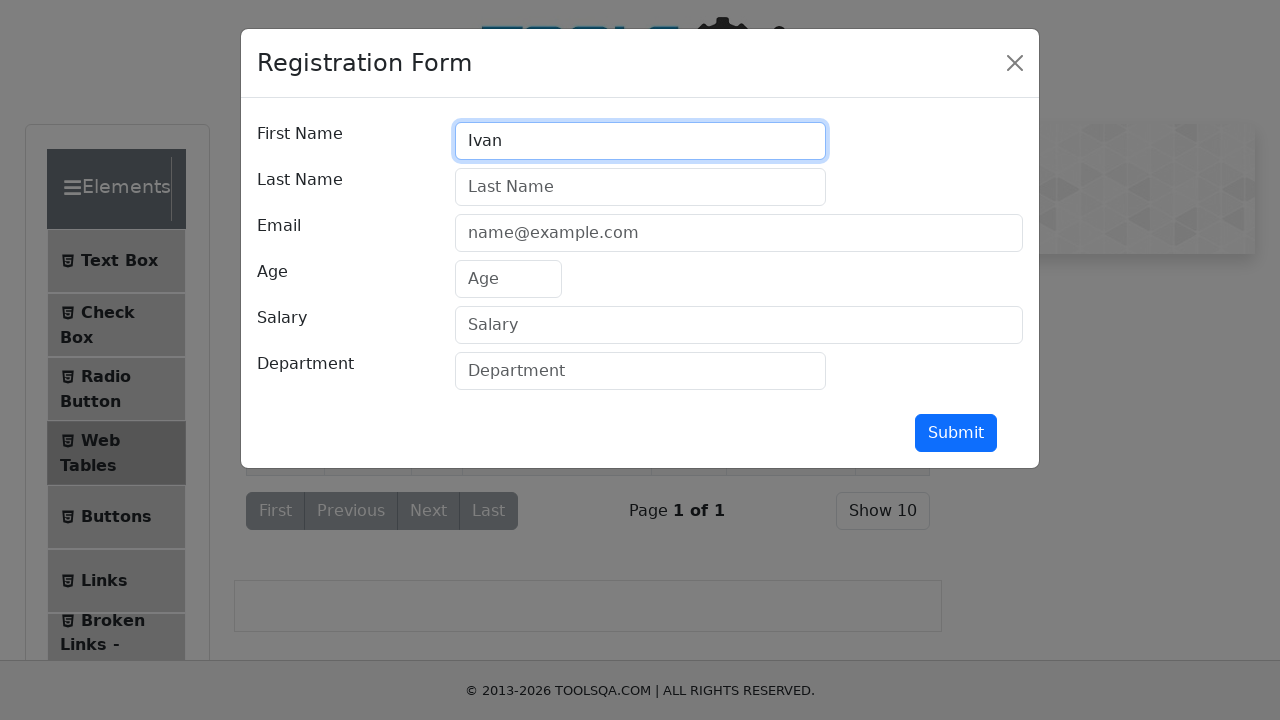

Filled last name field with 'Ivanović' on #lastName
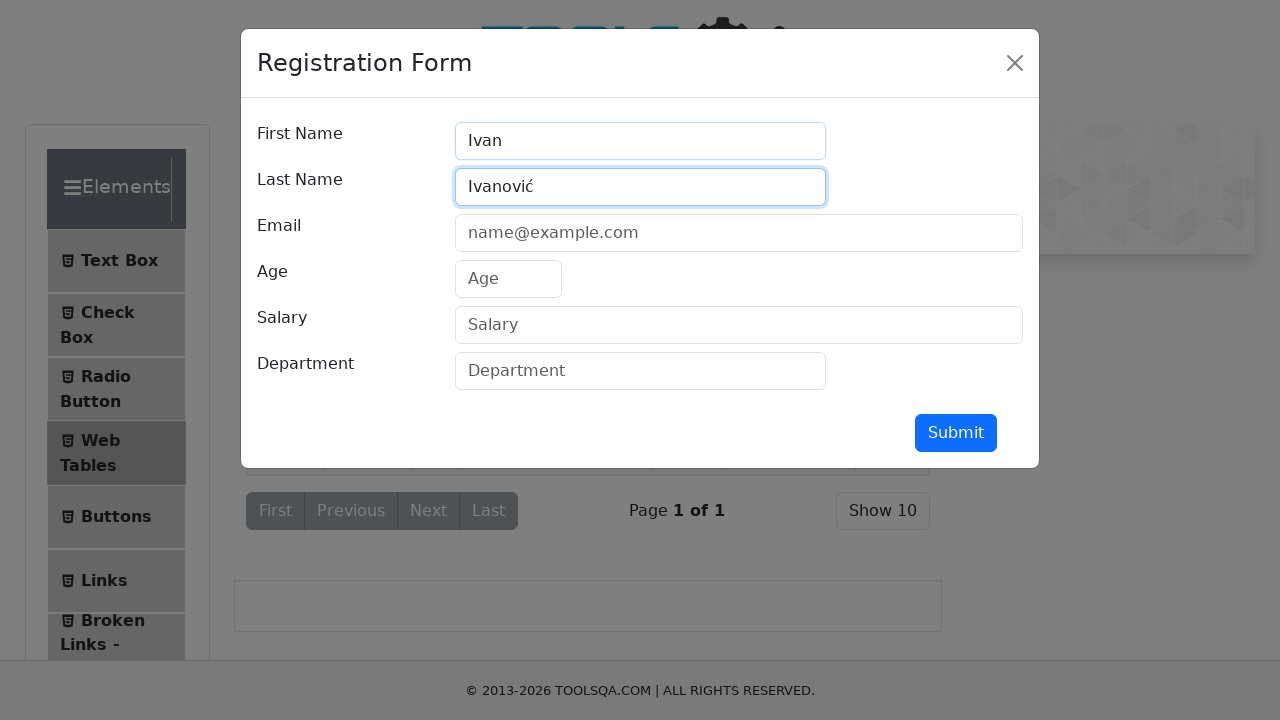

Filled email field with 'ivan.ivanovic@gmail.com' on #userEmail
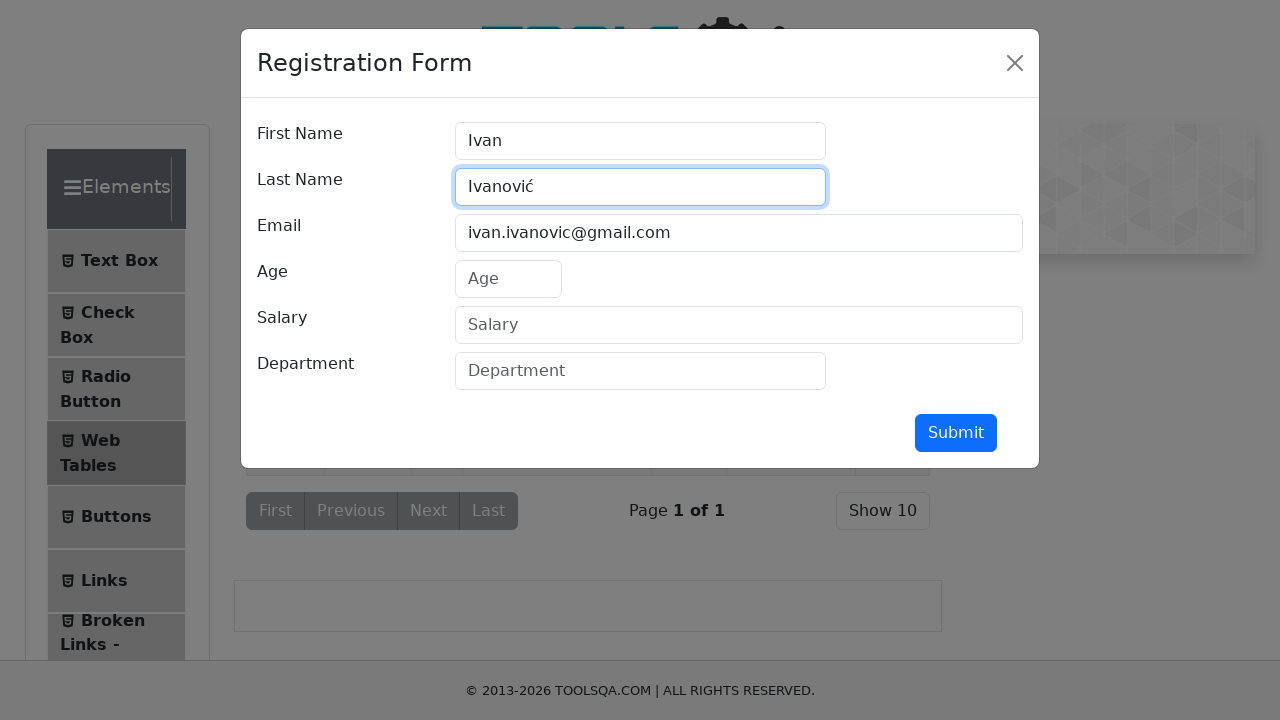

Filled age field with '23' on #age
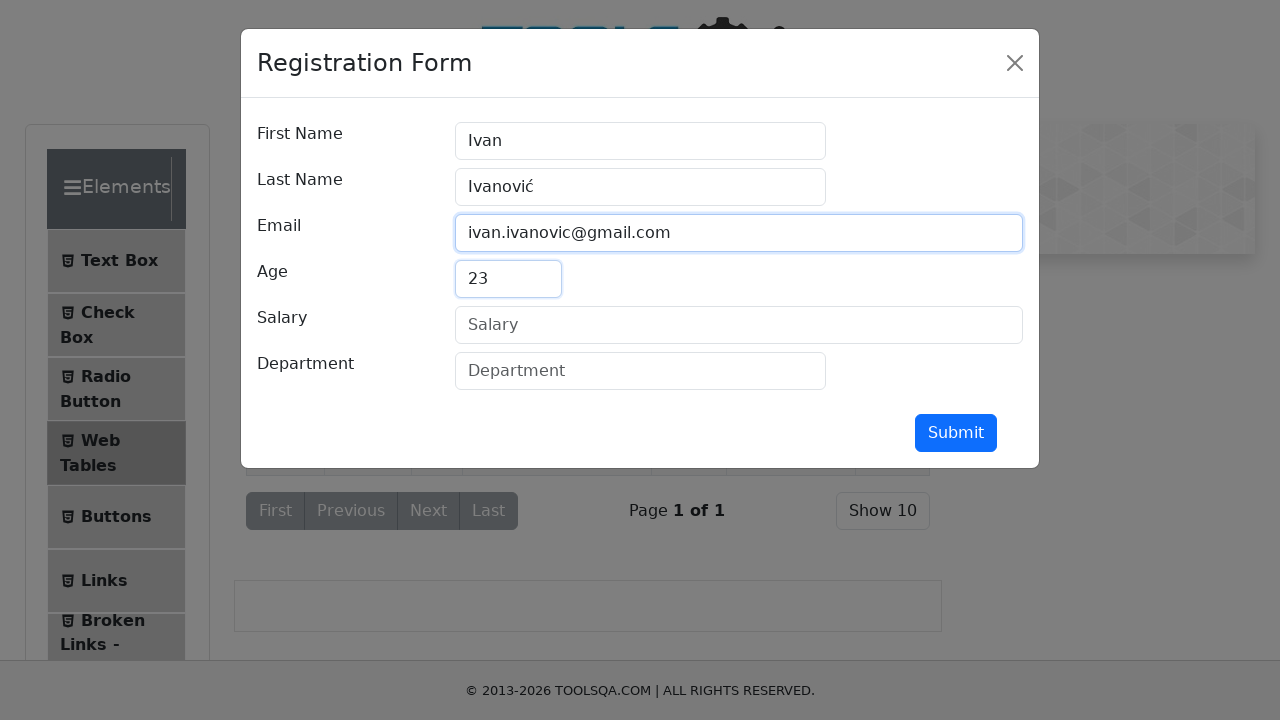

Filled salary field with '1200' on #salary
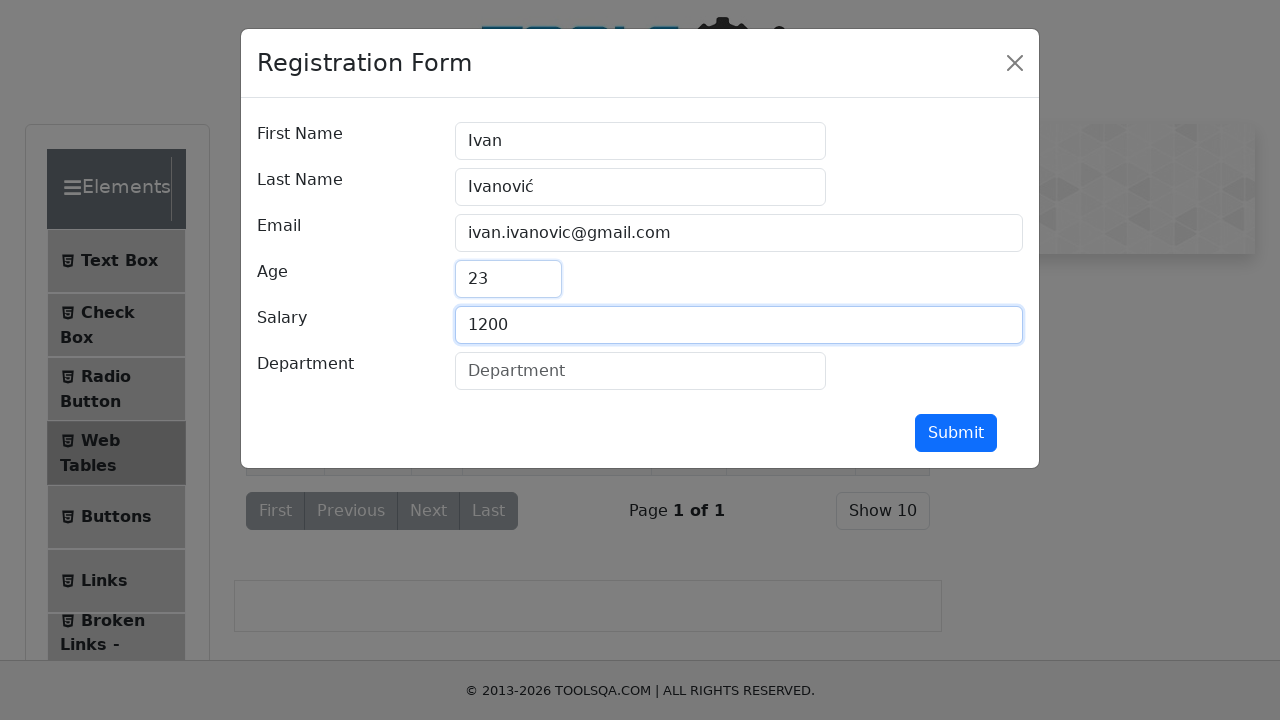

Filled department field with 'QA' on #department
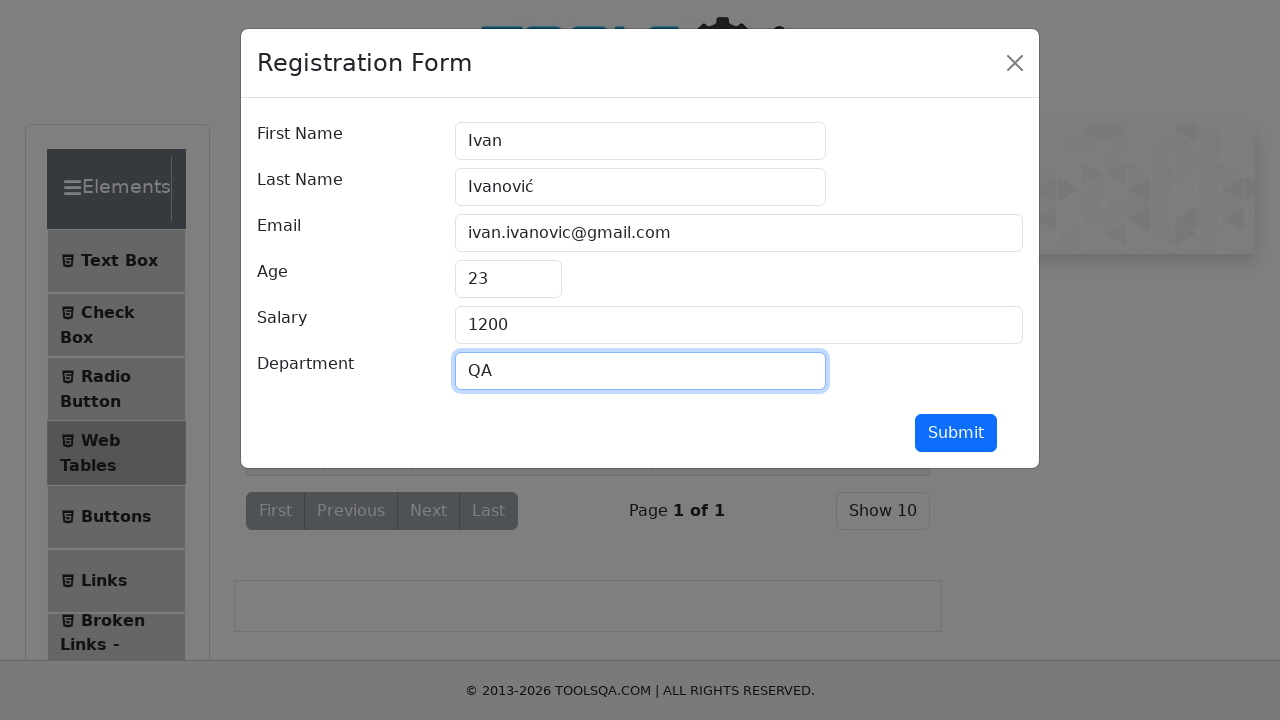

Clicked submit button to create new record at (956, 433) on #submit
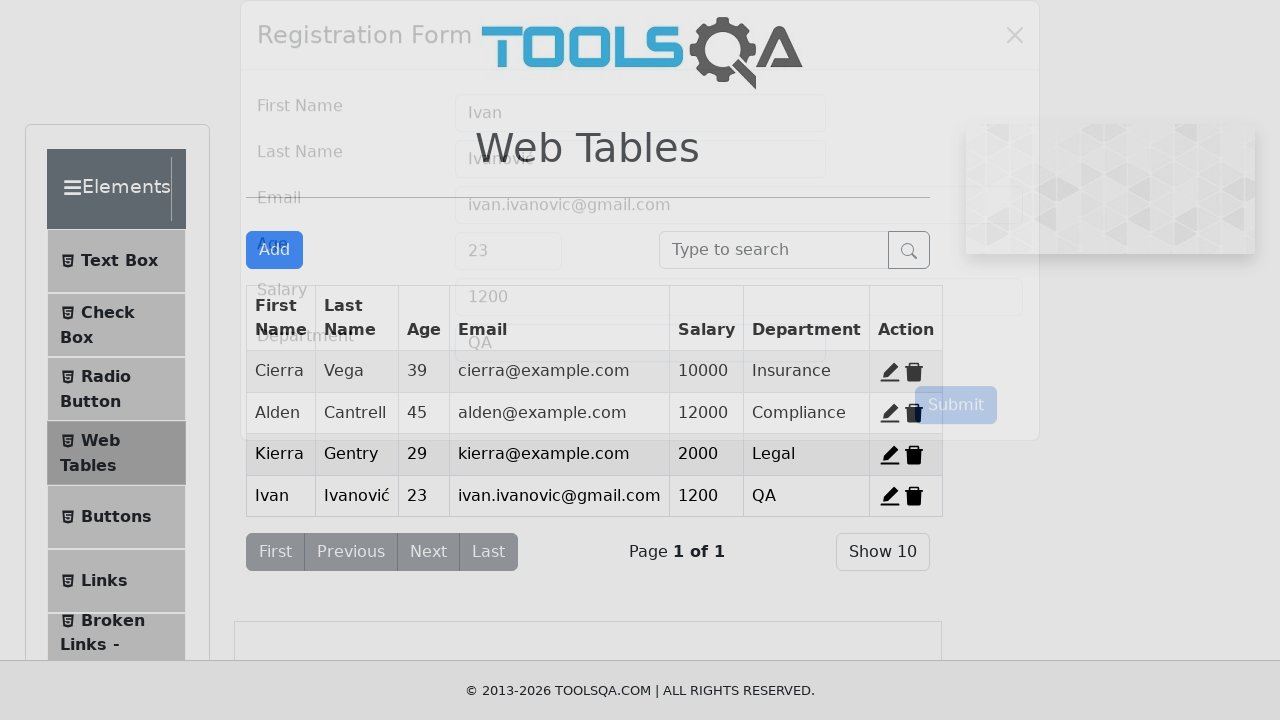

Clicked edit button for the new record at (890, 496) on #edit-record-4
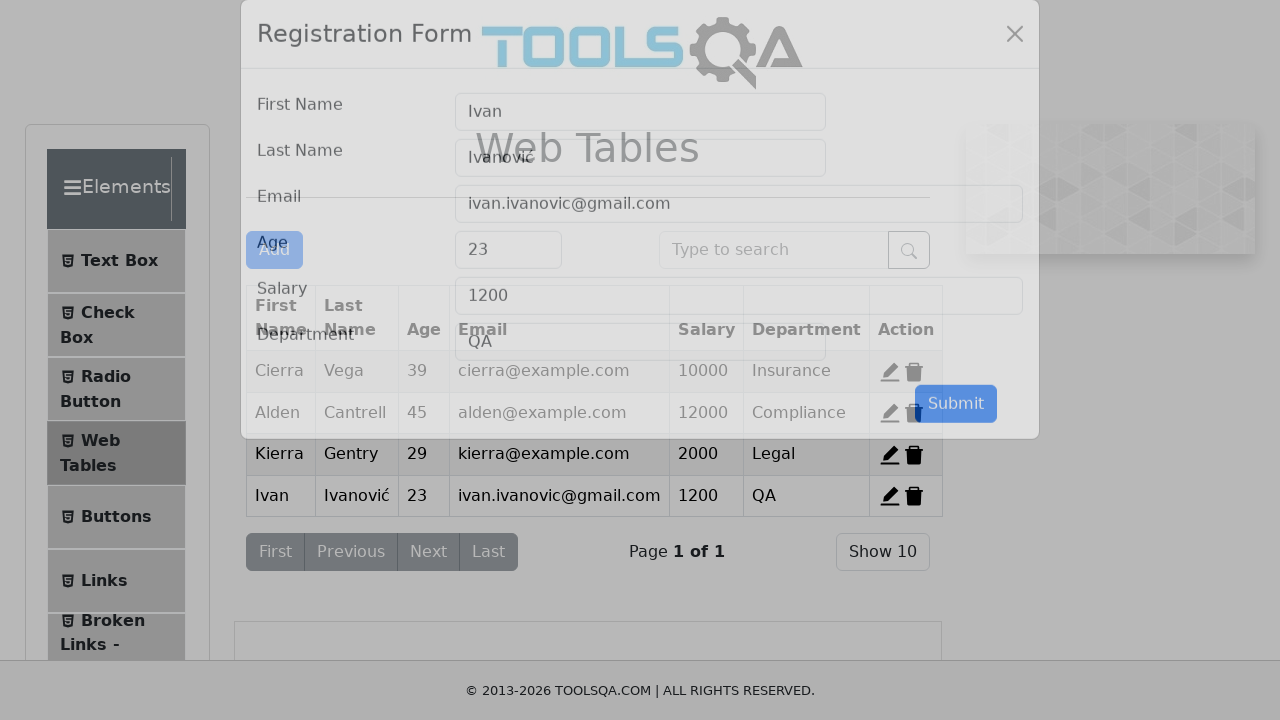

Updated first name field to 'Petar' on #firstName
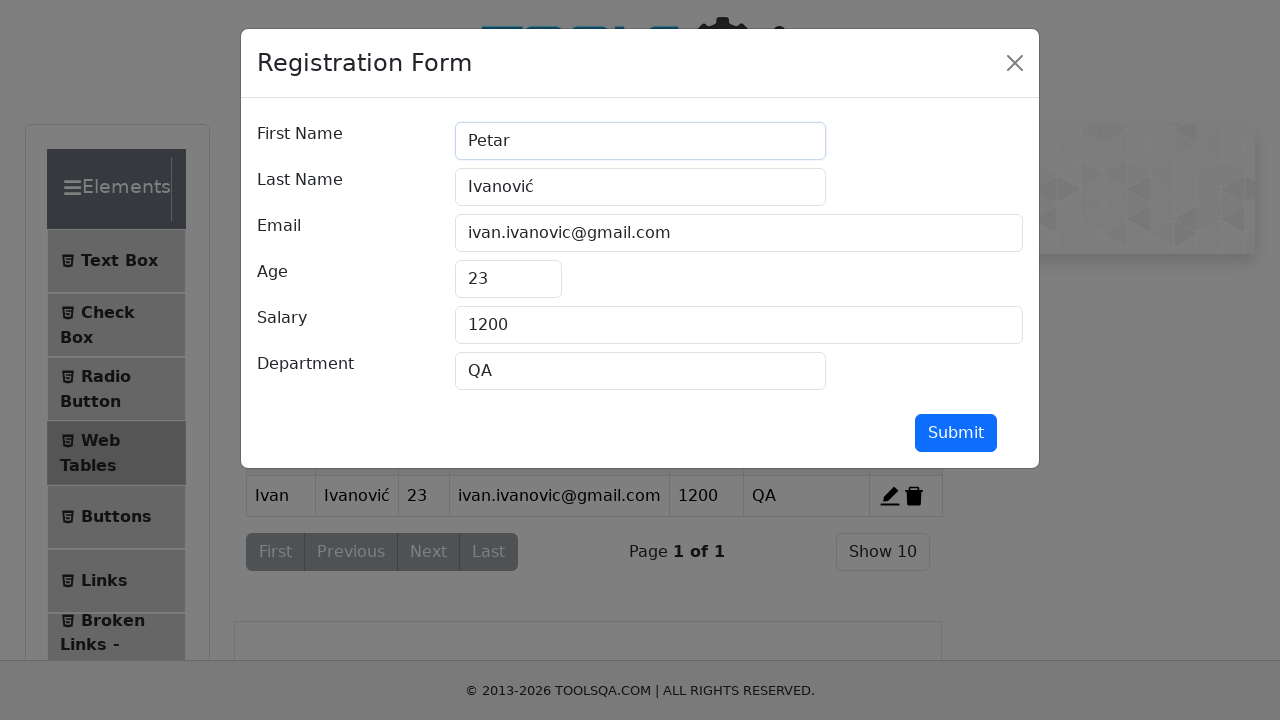

Clicked submit button to save changes at (956, 433) on #submit
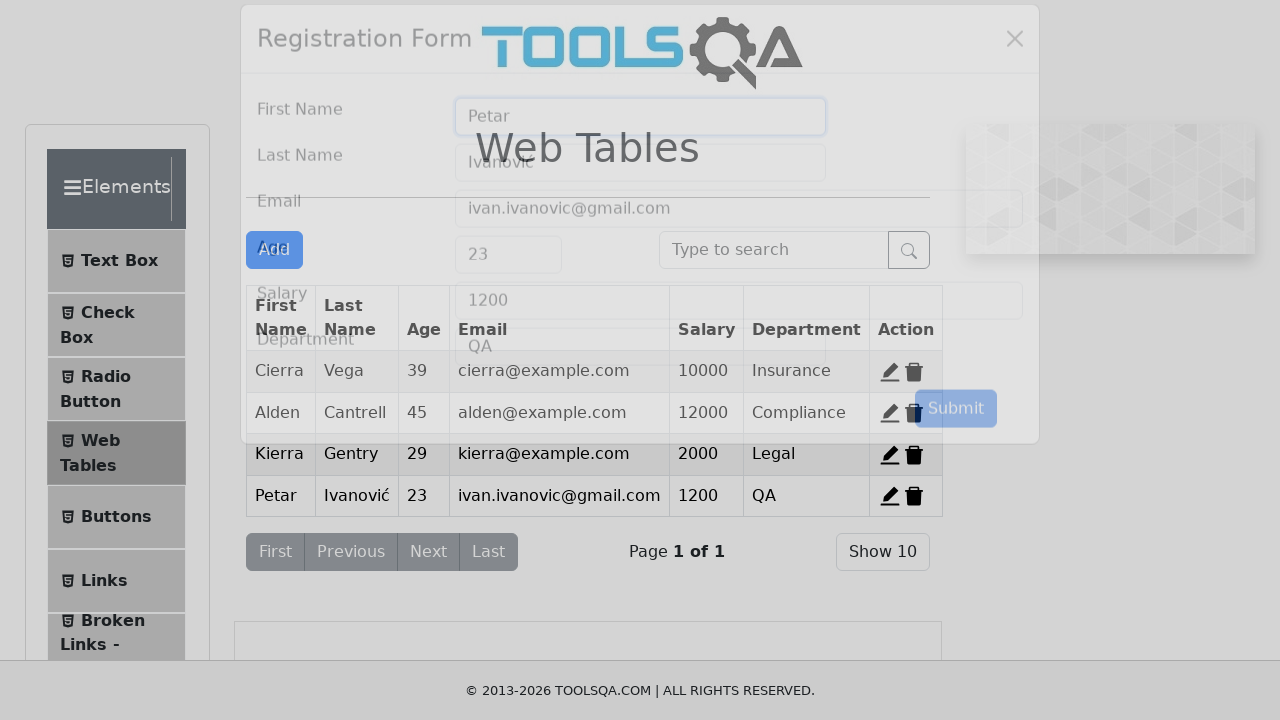

Verified updated record with first name 'Petar' is visible in web table
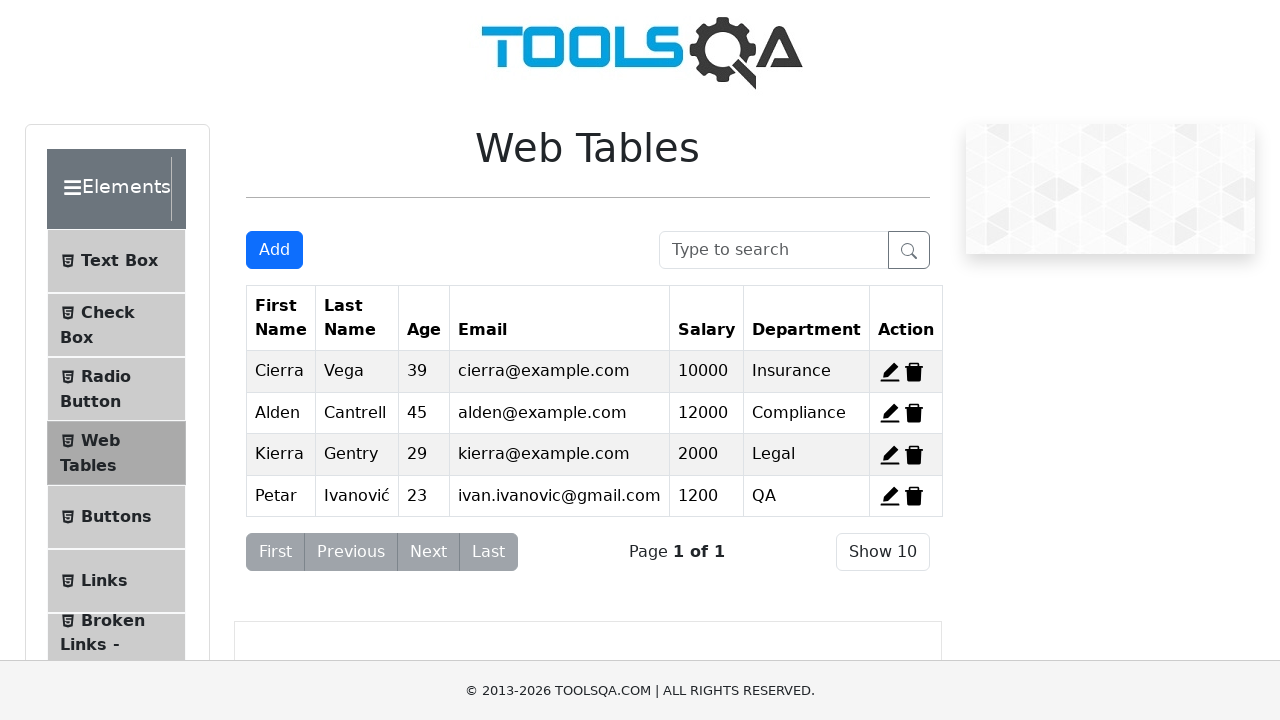

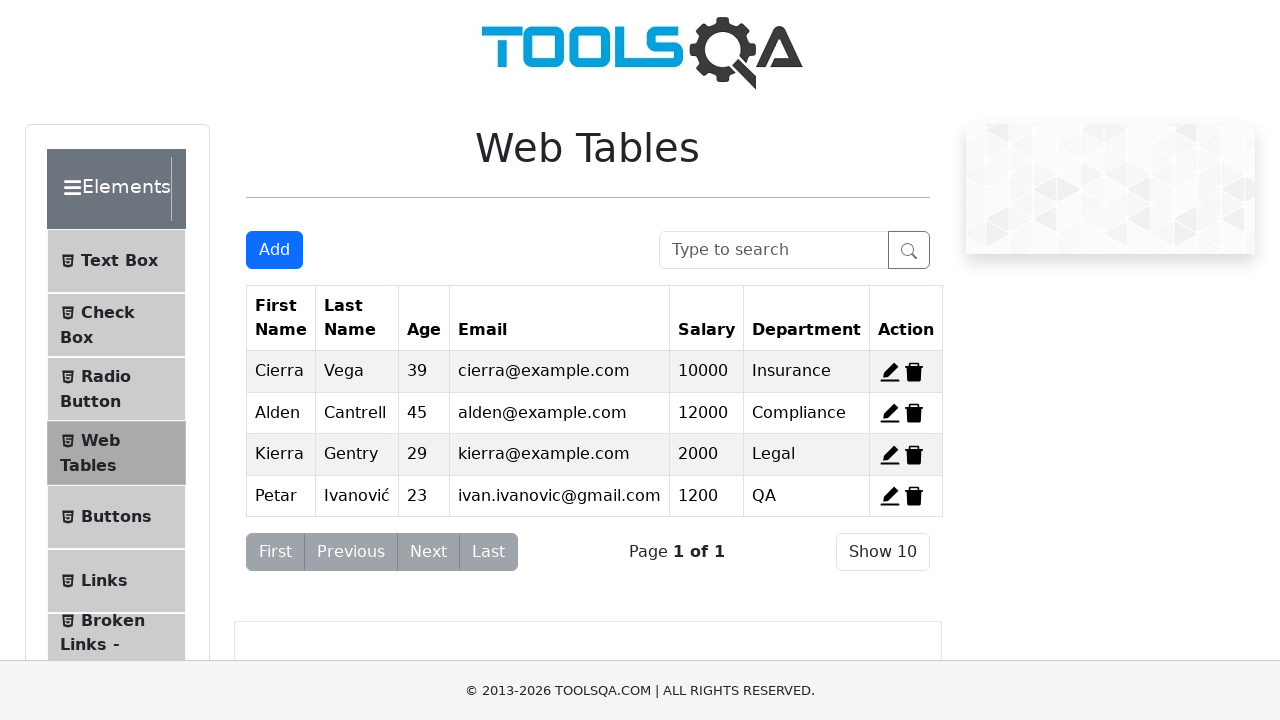